Gets the source URL attribute of the header image element

Starting URL: http://alchemy.hguy.co/orangehrm

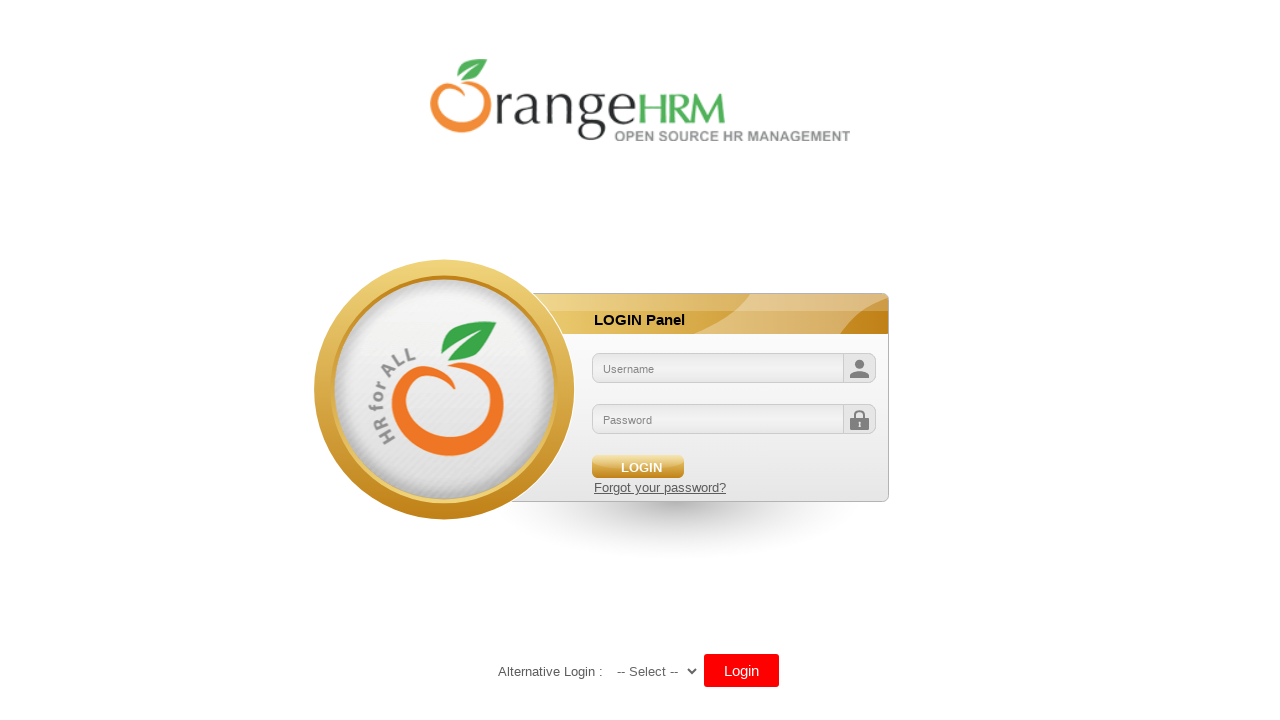

Located header image element by XPath
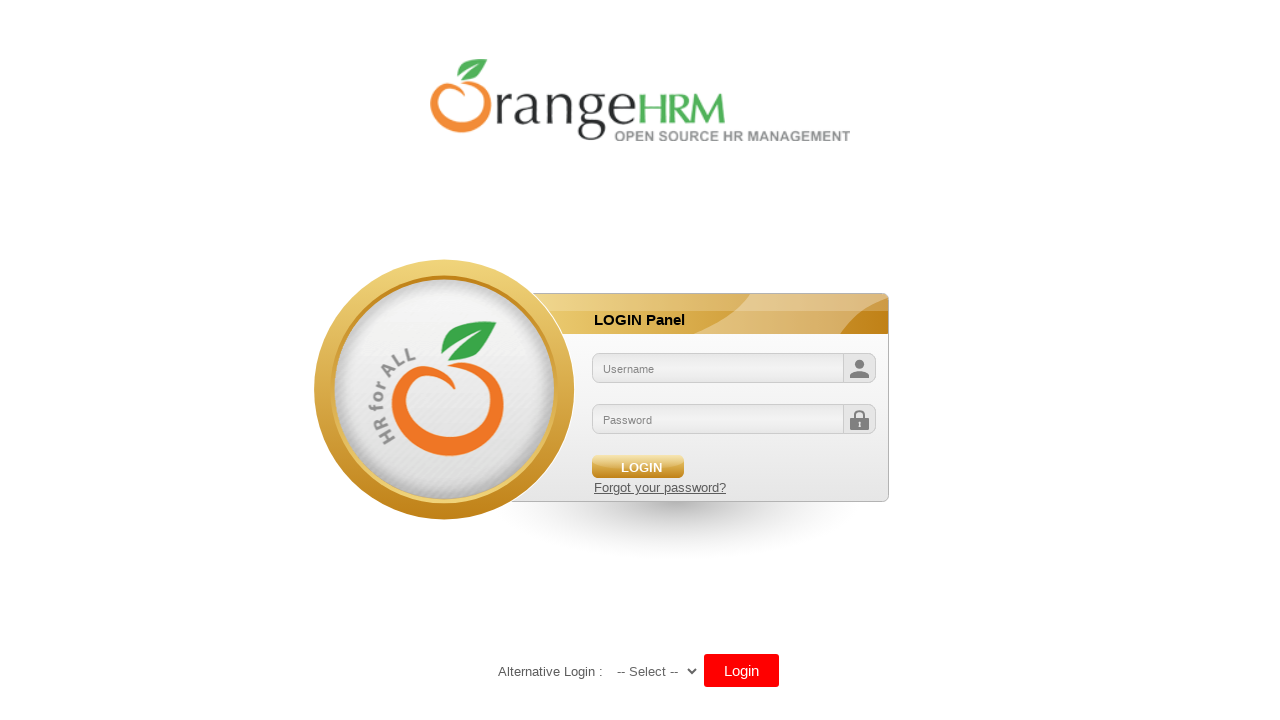

Retrieved src attribute from header image element
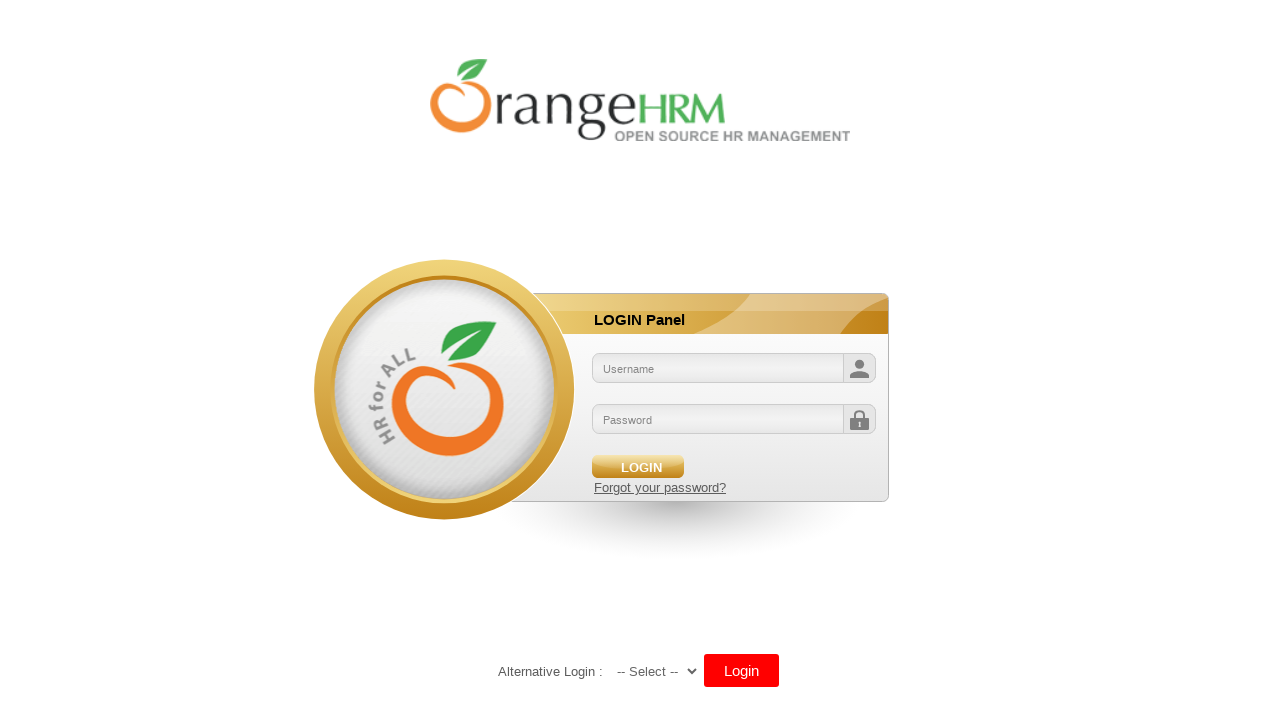

Printed header image URL: /orangehrm/symfony/web/webres_5d69118beeec64.10301452/themes/default/images/login/logo.png
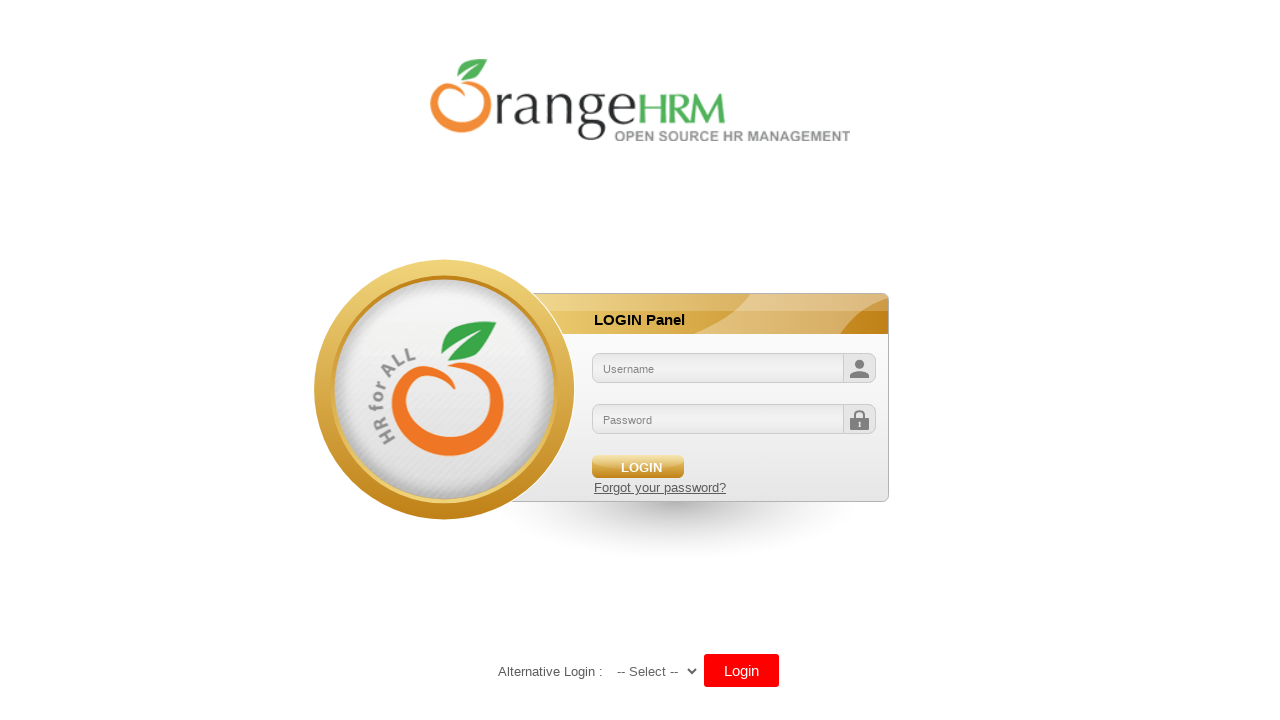

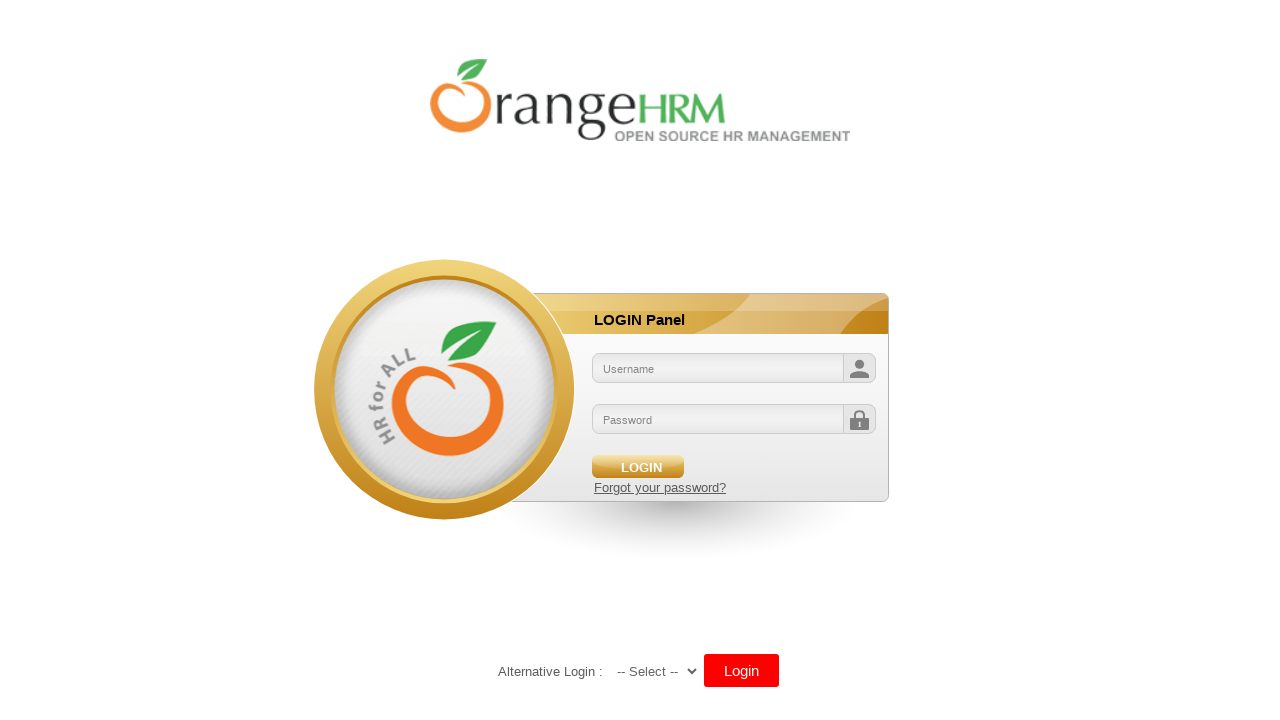